Tests filling in the first name and last name text fields on a registration form

Starting URL: http://demo.automationtesting.in/Register.html

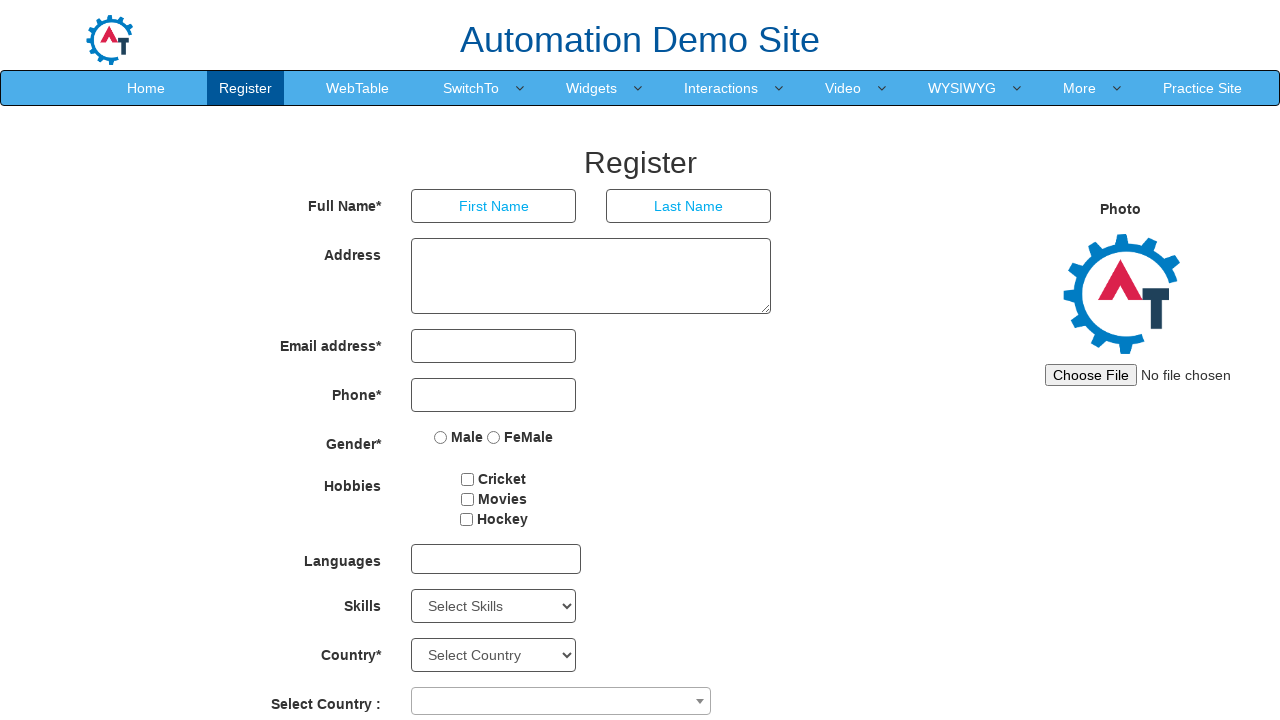

Clicked on first name field at (494, 206) on input[type='text'][placeholder='First Name']
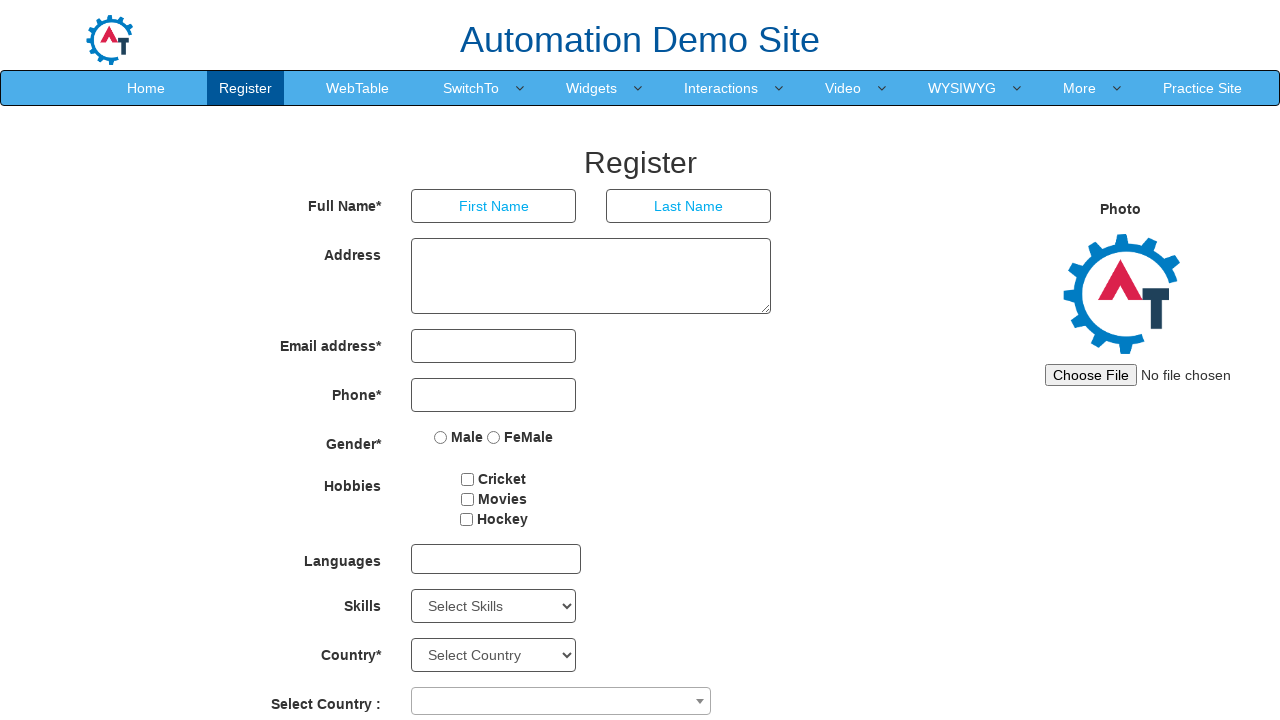

Filled first name field with 'Vaclav' on input[type='text'][placeholder='First Name']
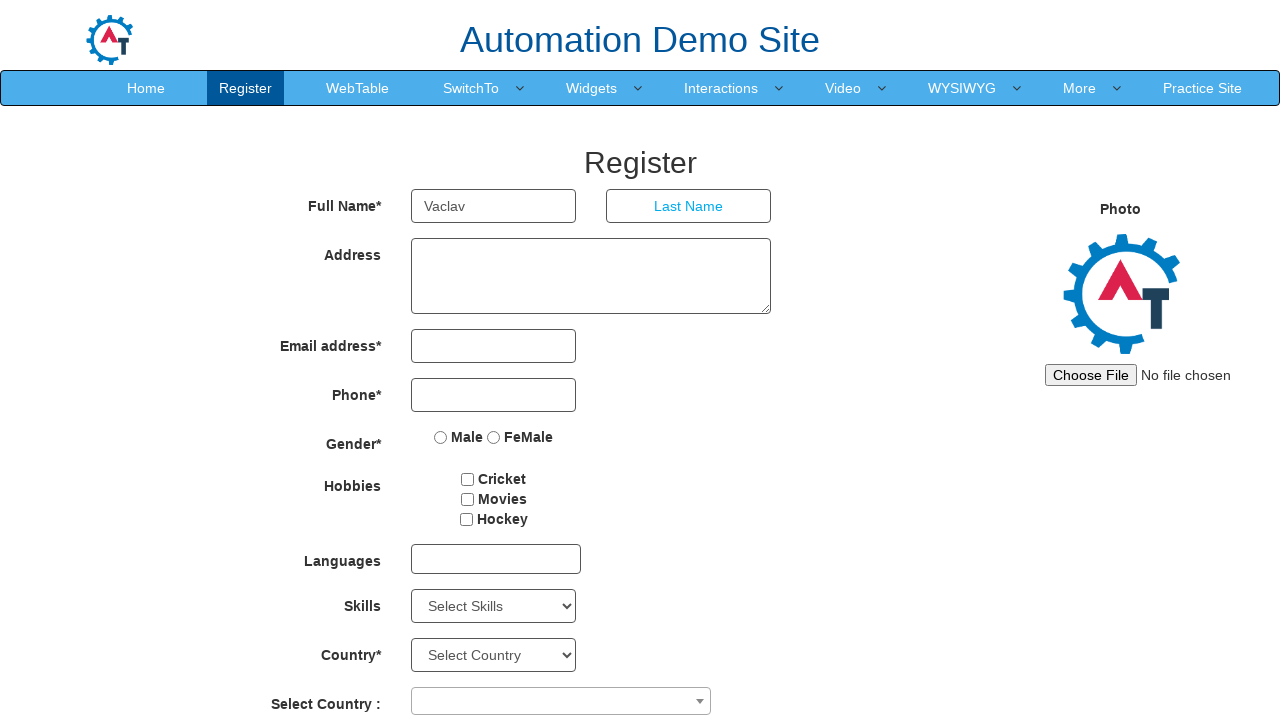

Clicked on last name field at (689, 206) on input[type='text'][placeholder='Last Name']
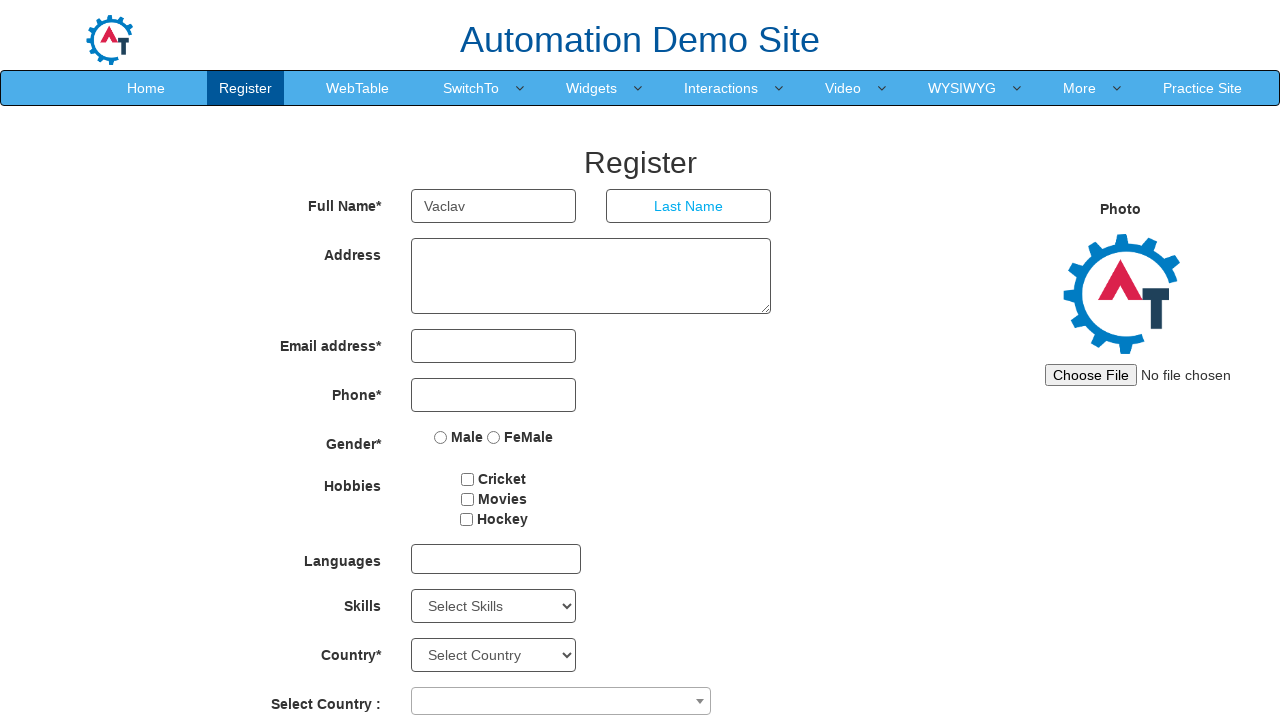

Filled last name field with 'Jurena' on input[type='text'][placeholder='Last Name']
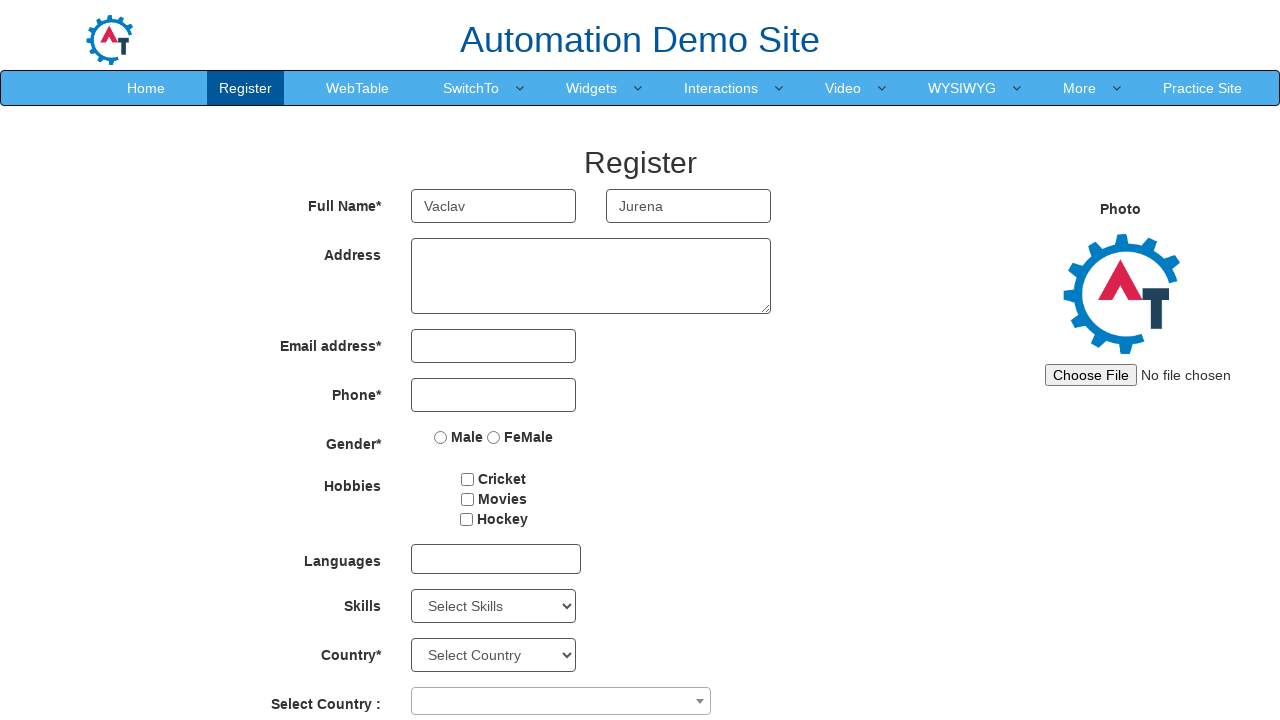

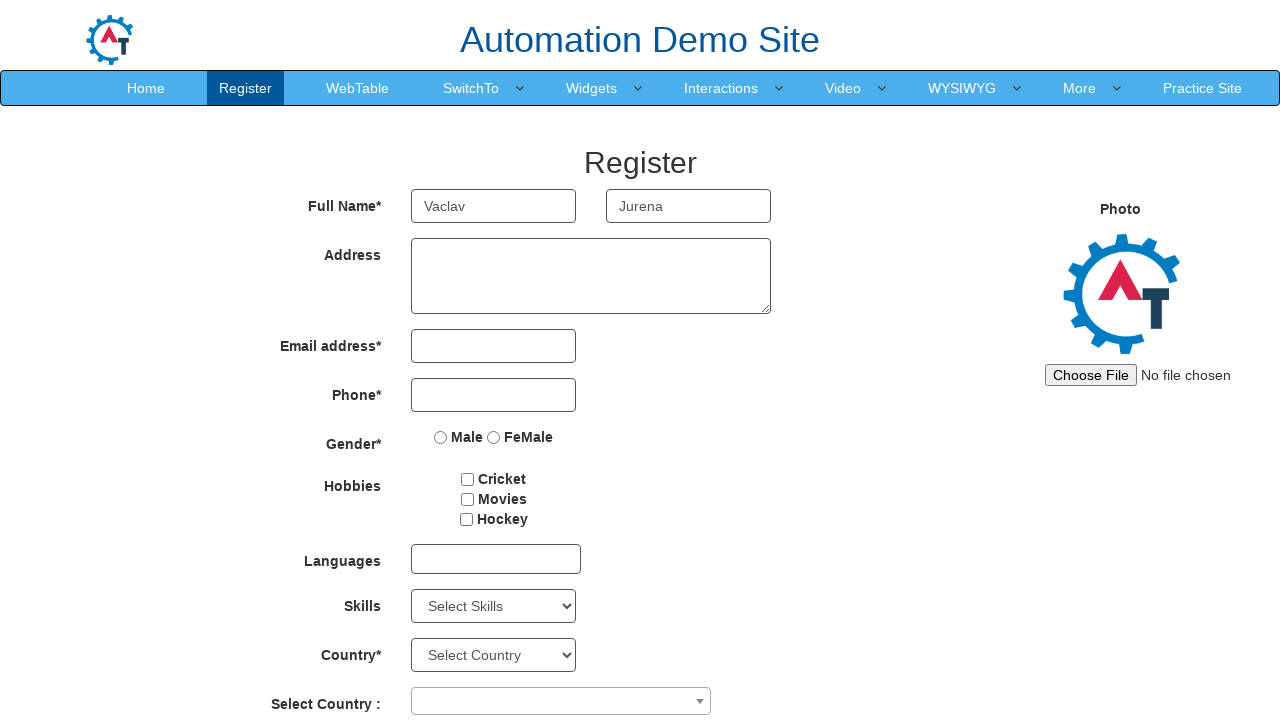